Navigates to the Heroku test app and clicks on the Broken Images link to access the broken images test page

Starting URL: https://the-internet.herokuapp.com/

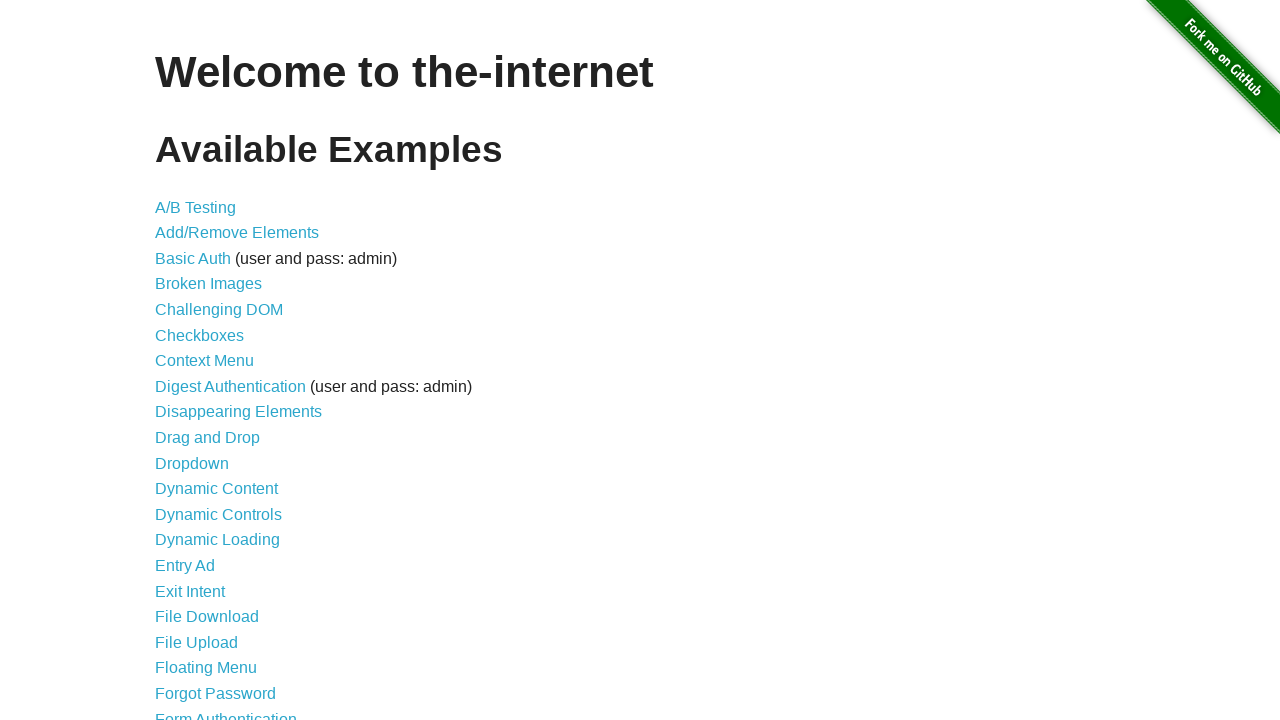

Navigated to Heroku test app homepage
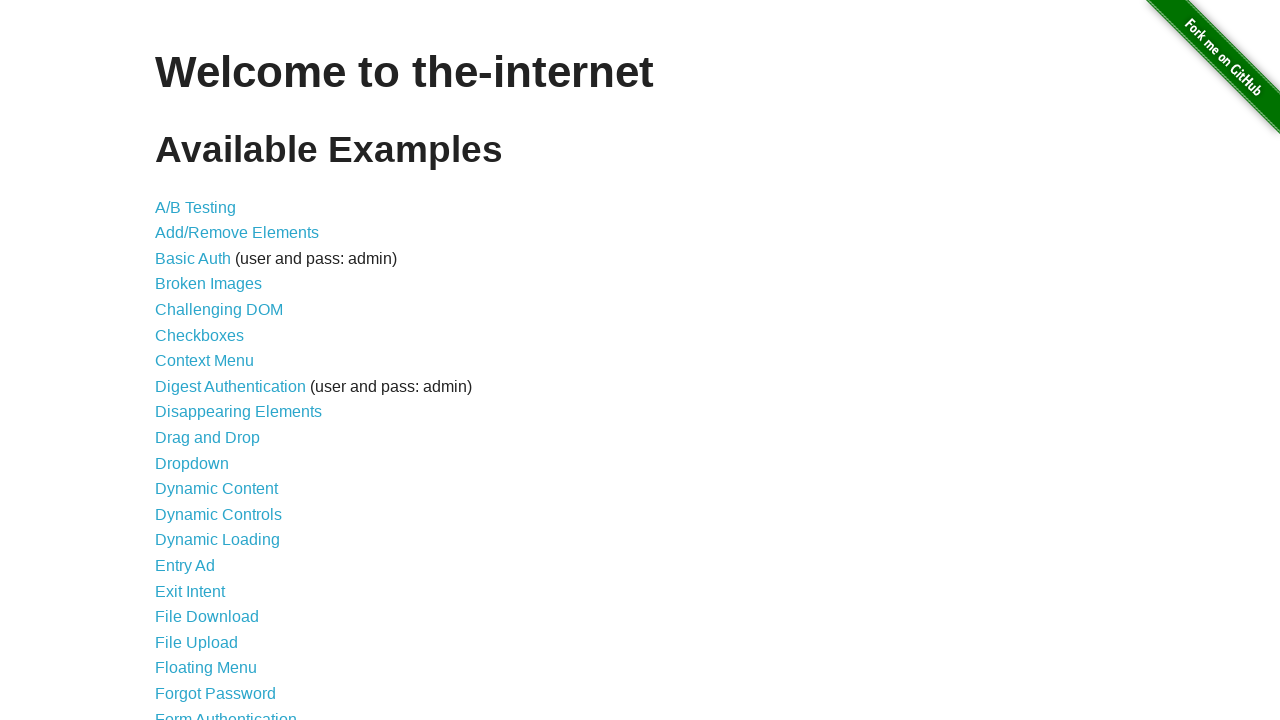

Clicked on the Broken Images link at (208, 284) on xpath=//a[contains(text(),'Broken Images')]
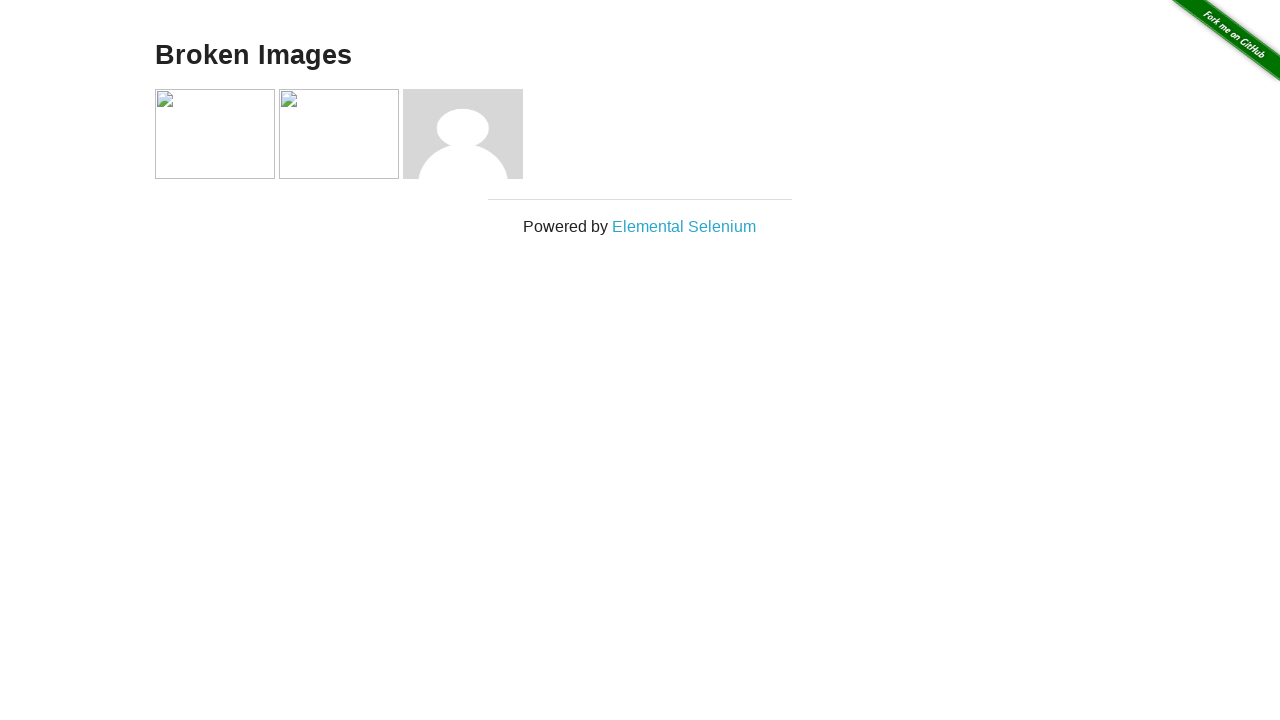

Broken images page loaded with images visible
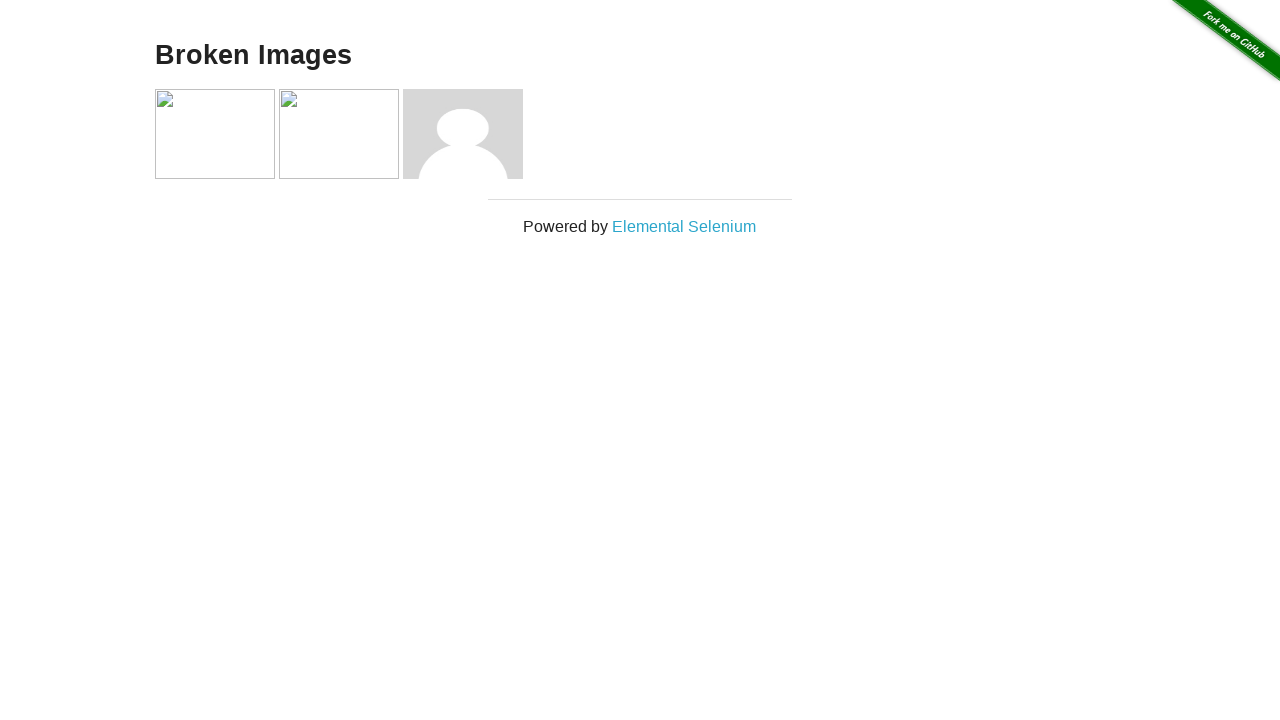

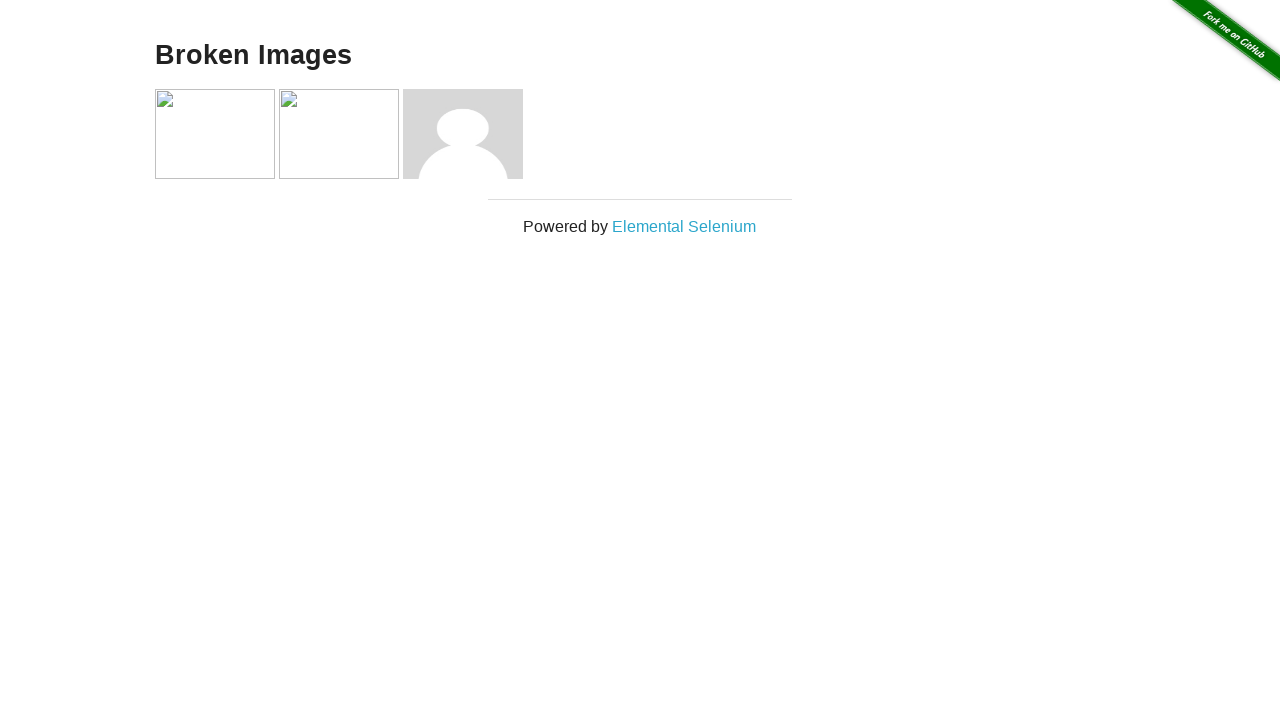